Creates a new paste on Pastebin by filling in the code content, selecting a 10-minute expiration time, entering a paste name, and submitting the form.

Starting URL: https://pastebin.com

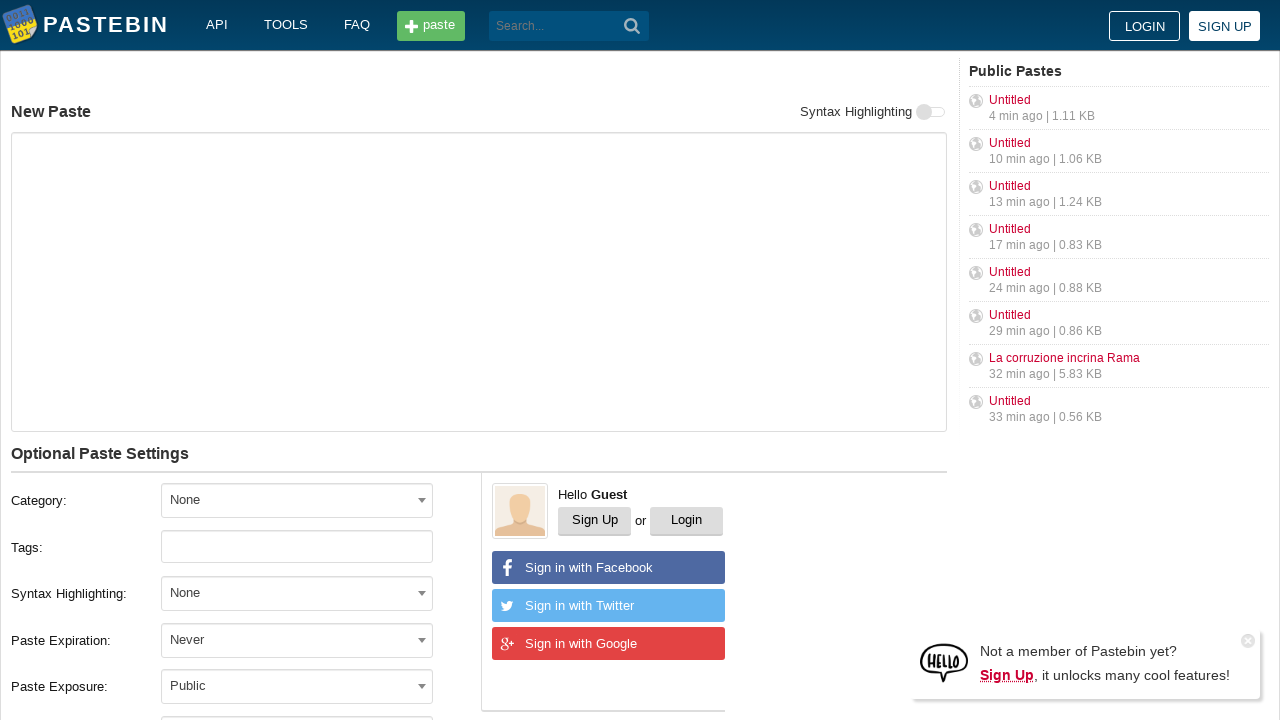

Filled paste content textarea with 'Hello from WebDriver' on #postform-text
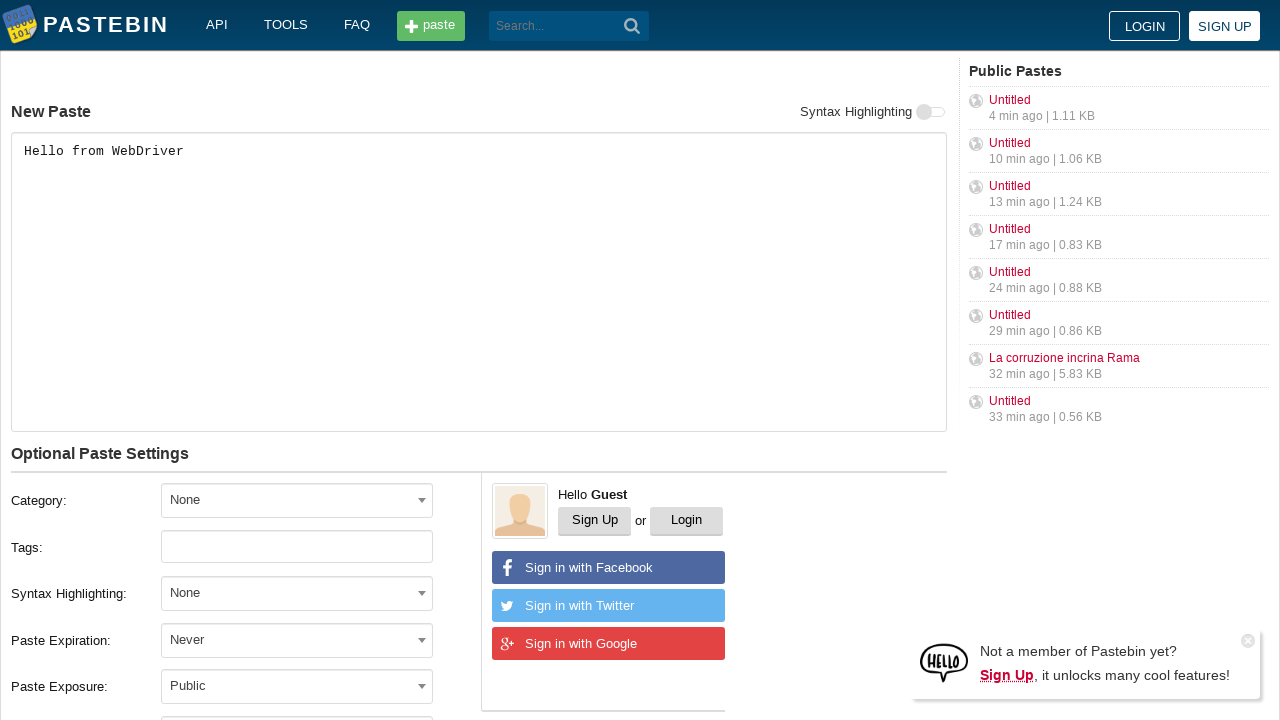

Clicked expiration dropdown to open it at (297, 640) on #select2-postform-expiration-container
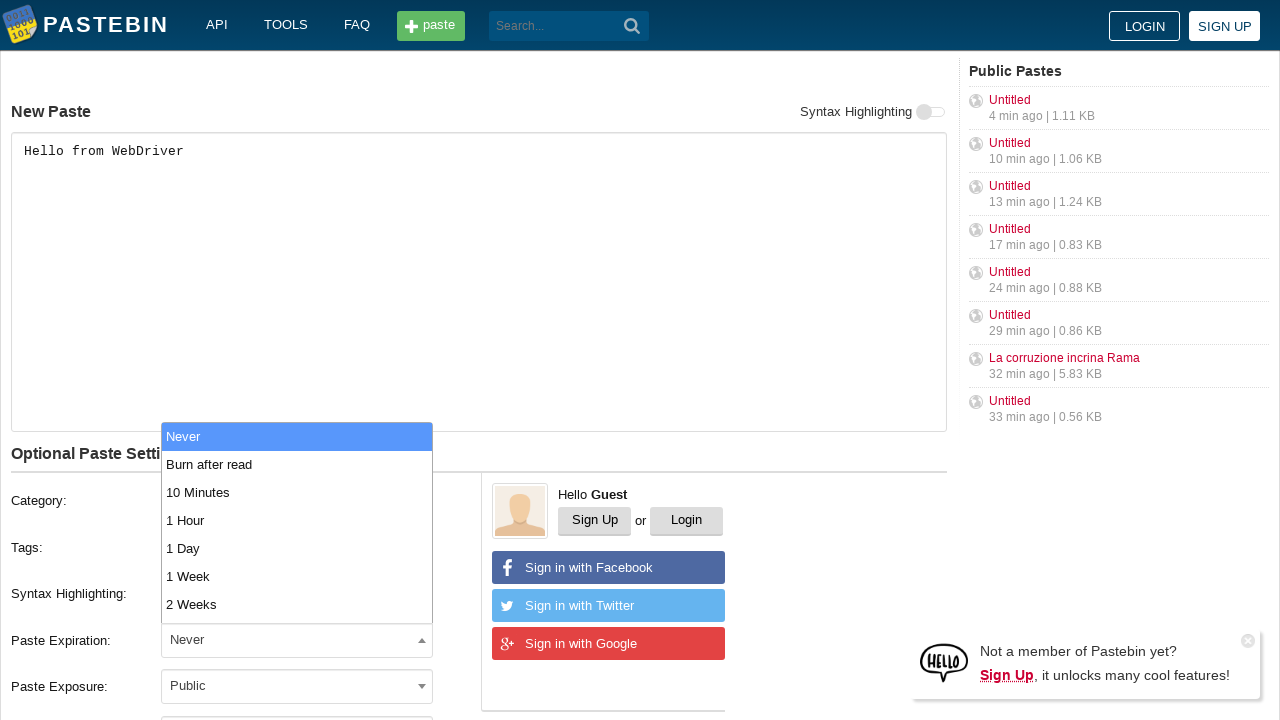

Selected '10 Minutes' expiration option from dropdown at (297, 492) on xpath=//li[text()='10 Minutes']
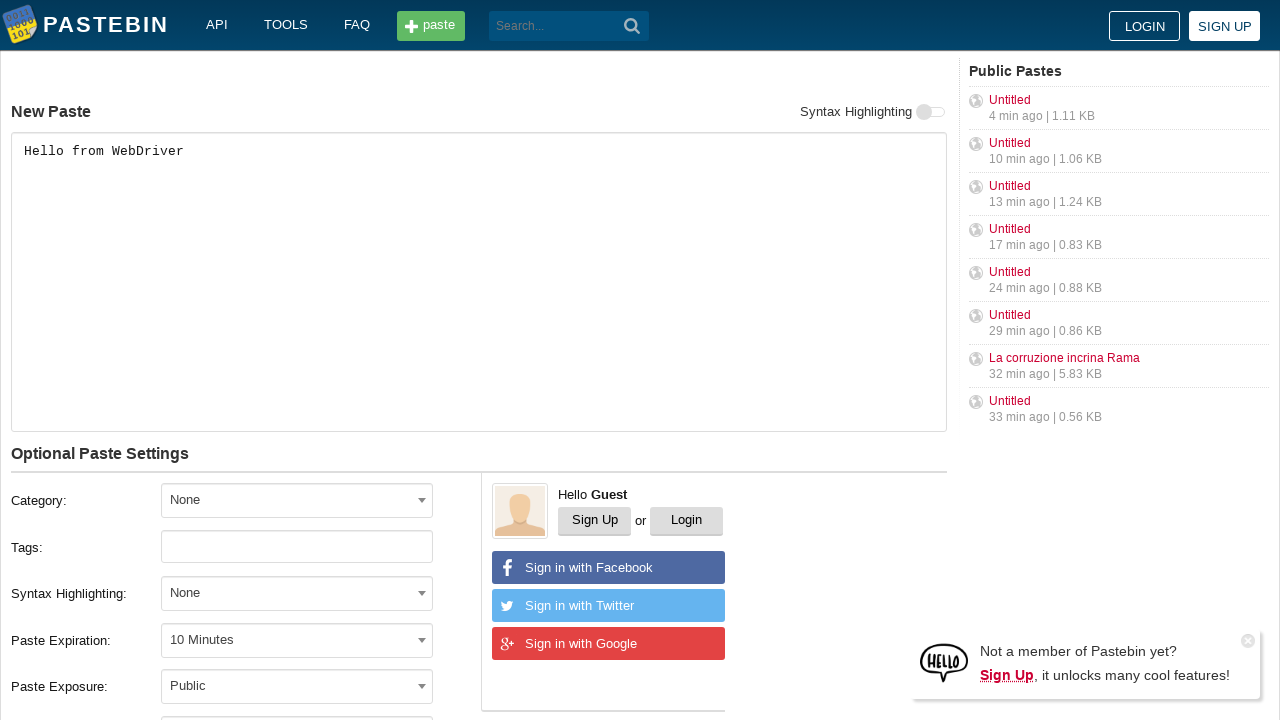

Filled paste name field with 'helloweb' on #postform-name
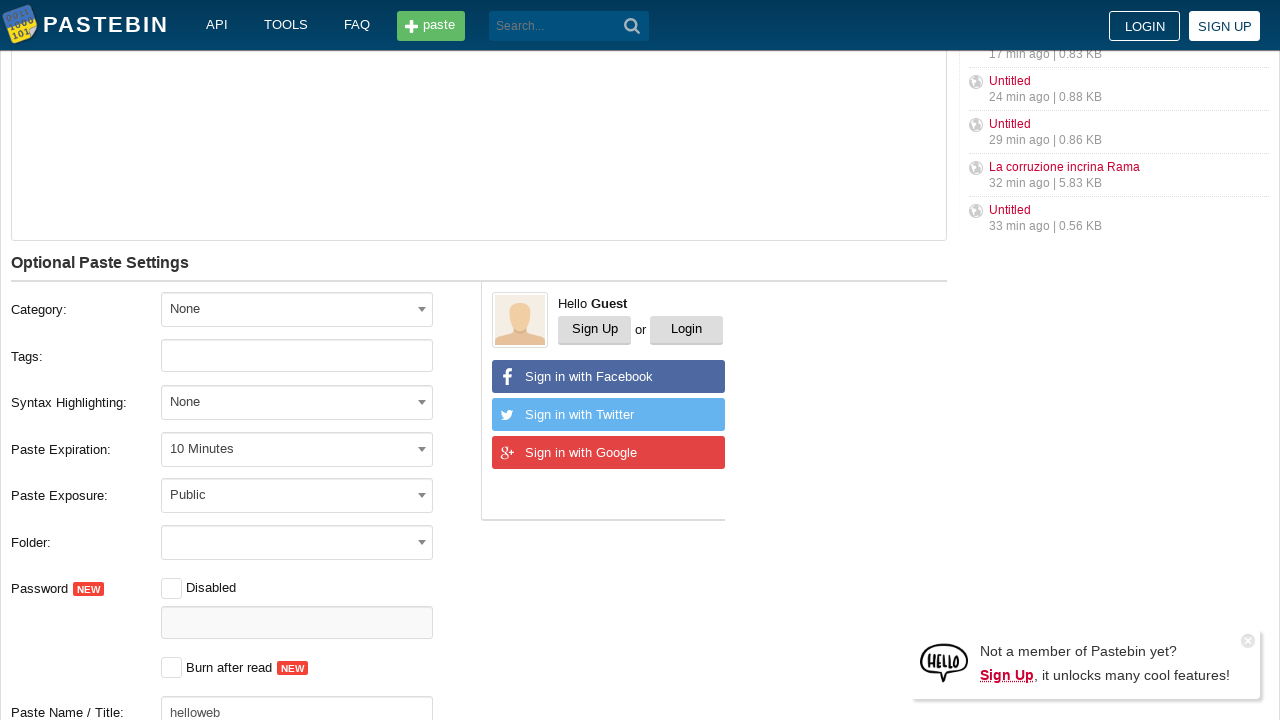

Clicked submit button to create paste at (240, 400) on button.btn.-big
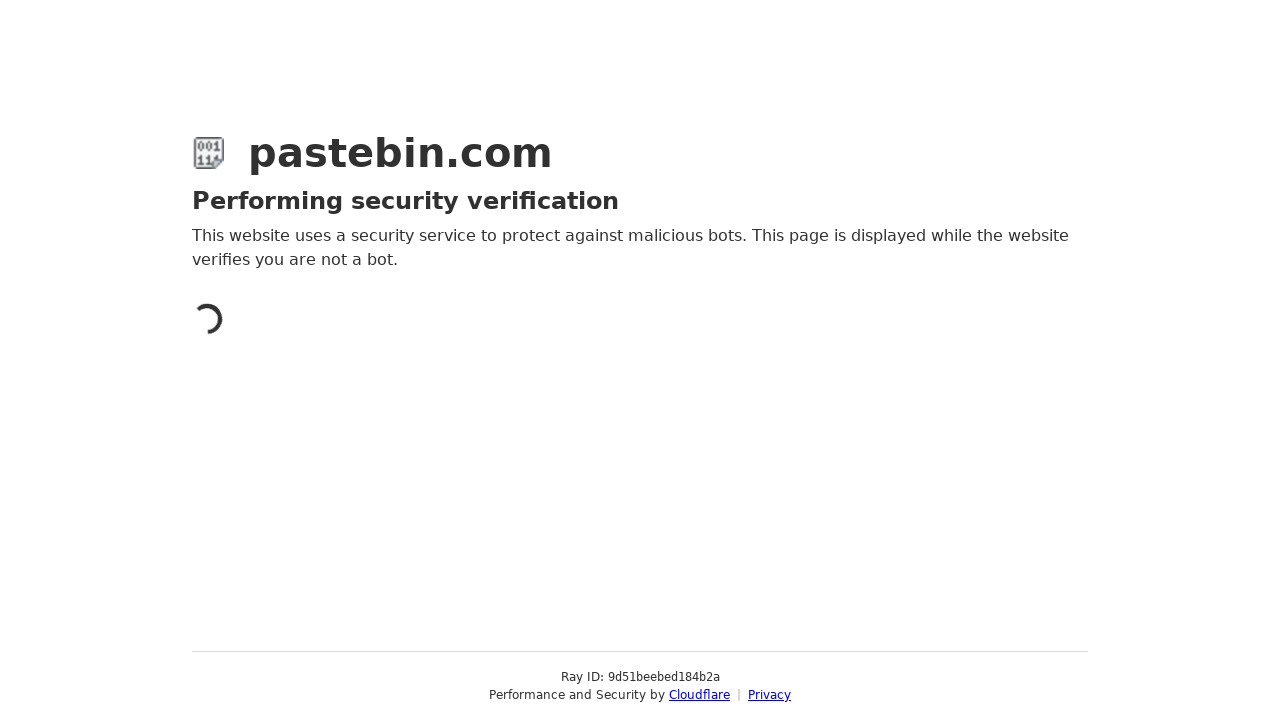

Paste created and page loaded successfully
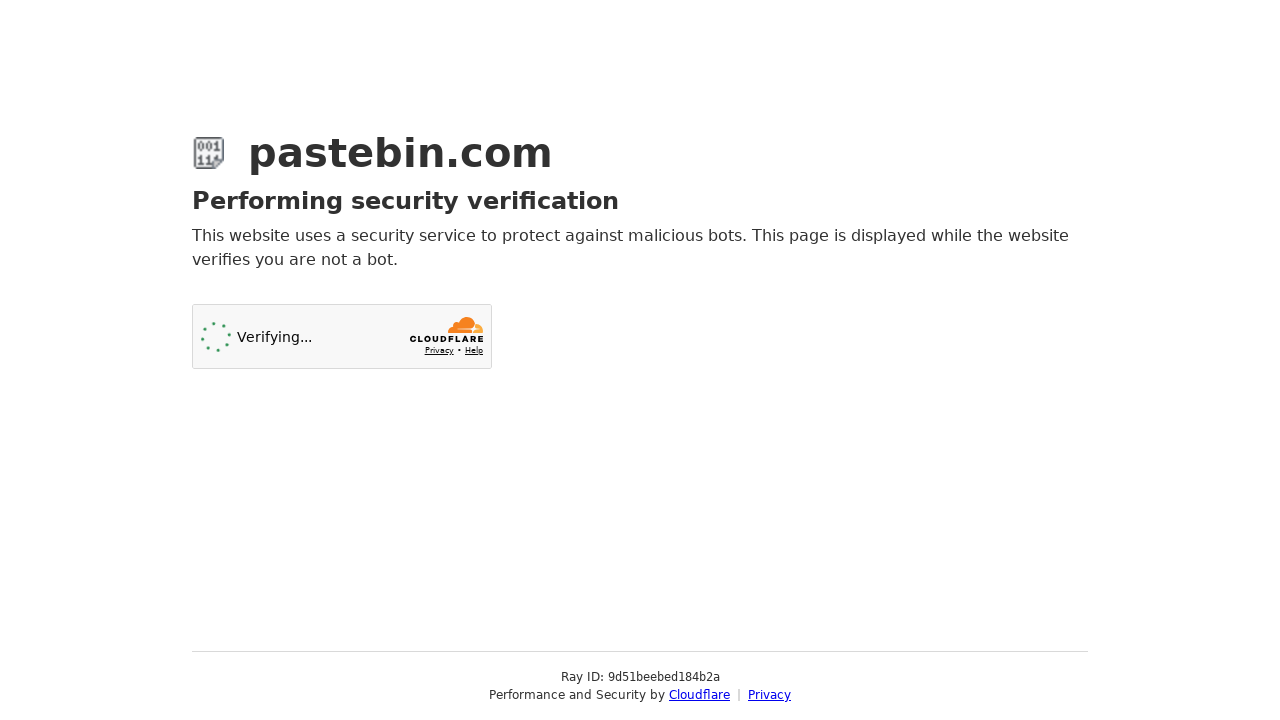

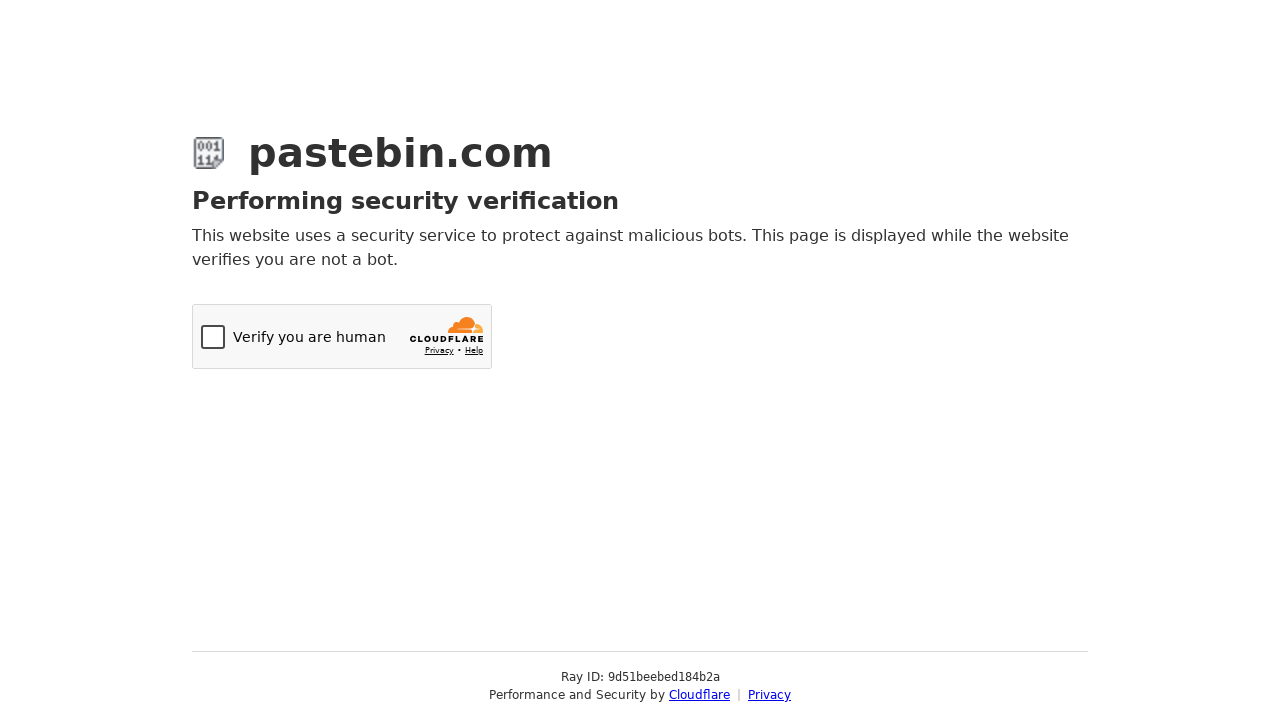